Tests navigation to the registration page by clicking the registration button/link and verifying the URL changes to the registration page.

Starting URL: https://qa.koel.app

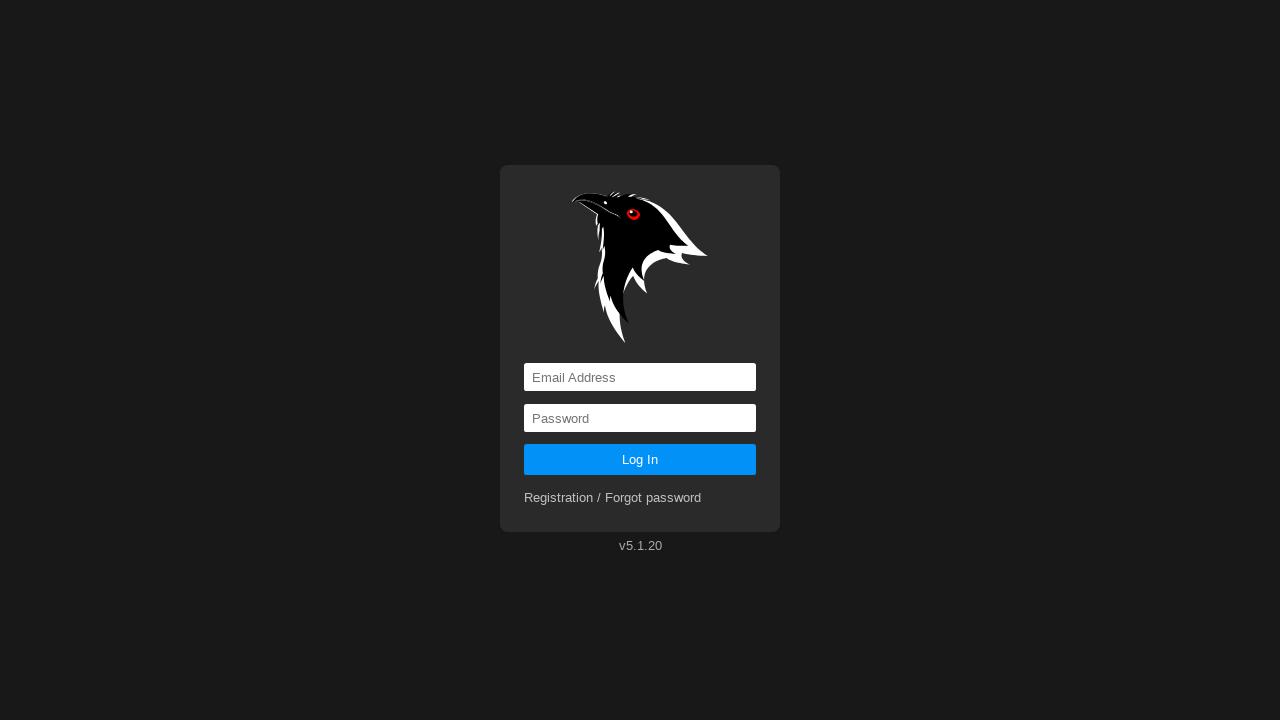

Clicked registration link/button at (613, 498) on a[href='registration']
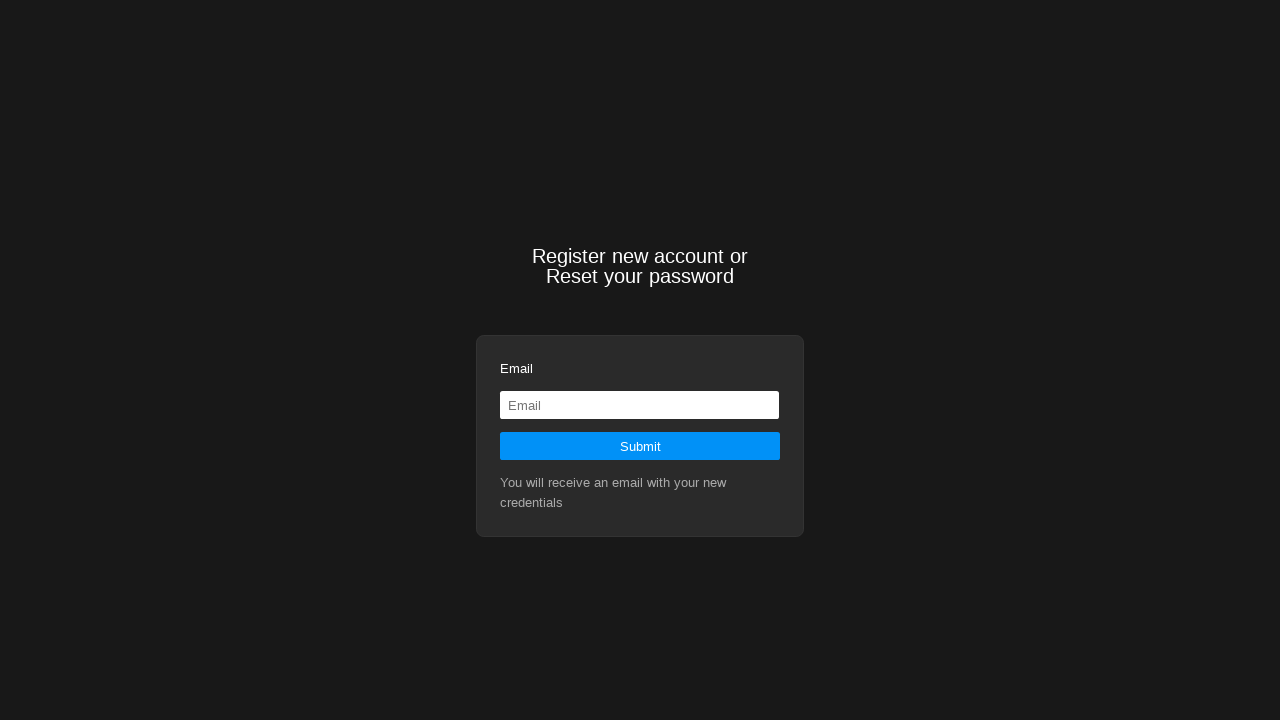

Waited for navigation to registration page
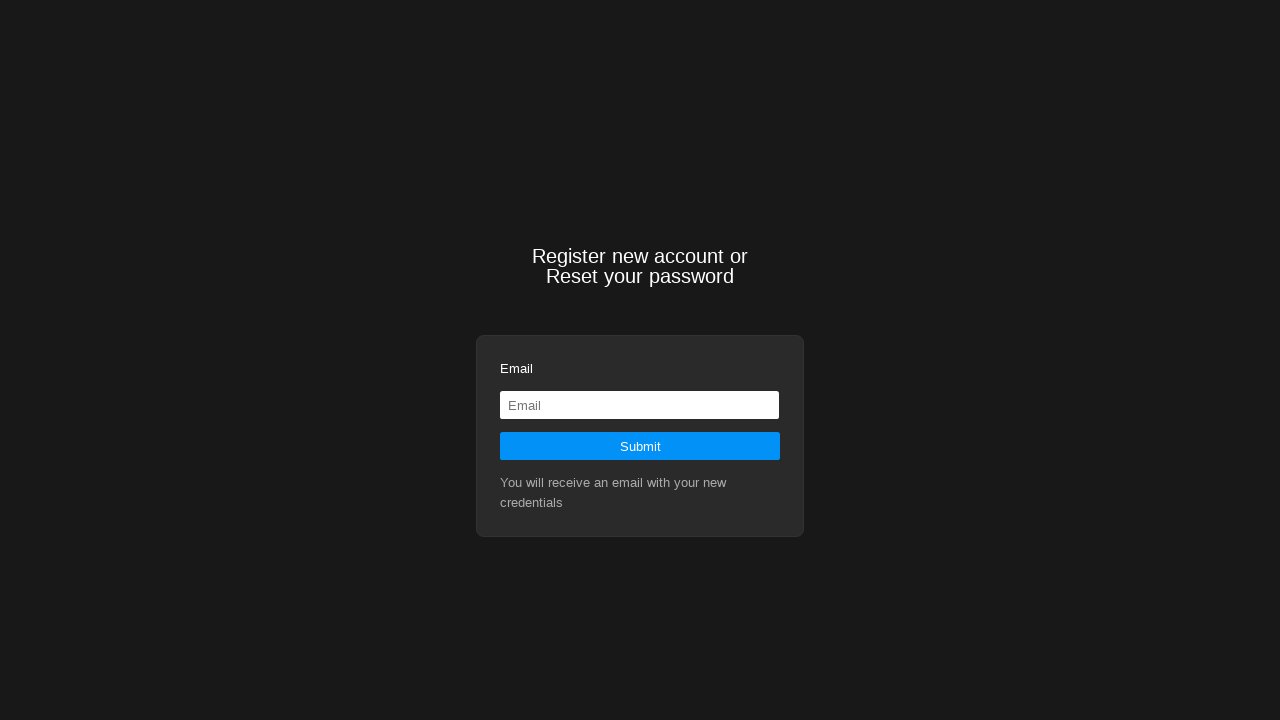

Verified URL contains 'registration'
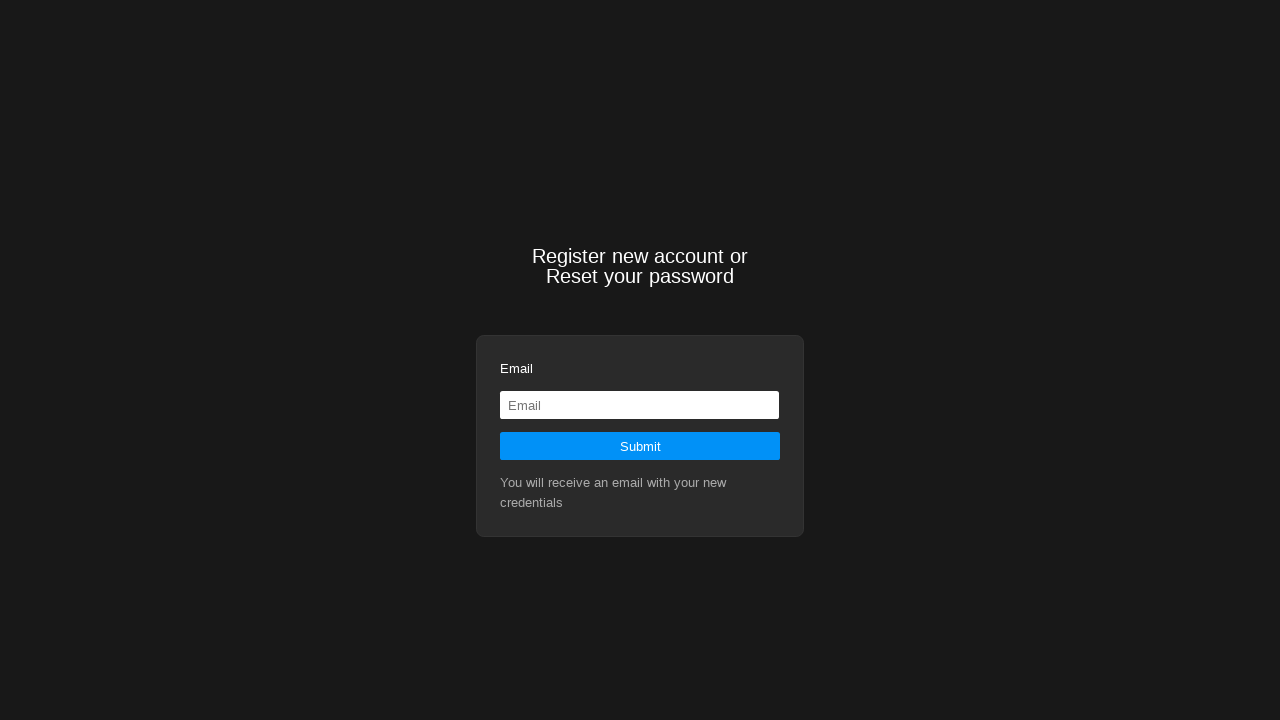

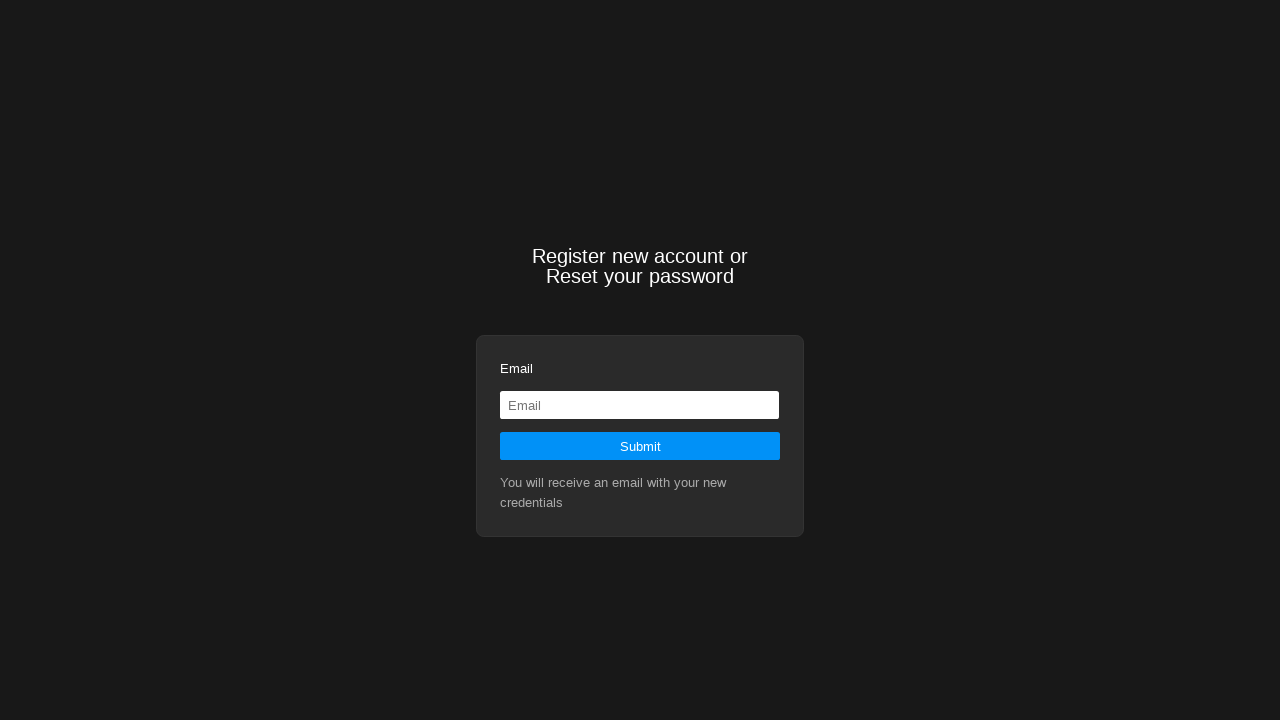